Clicks the "Terms" footer link and verifies it opens the Google Terms of Service page

Starting URL: http://gmail.com

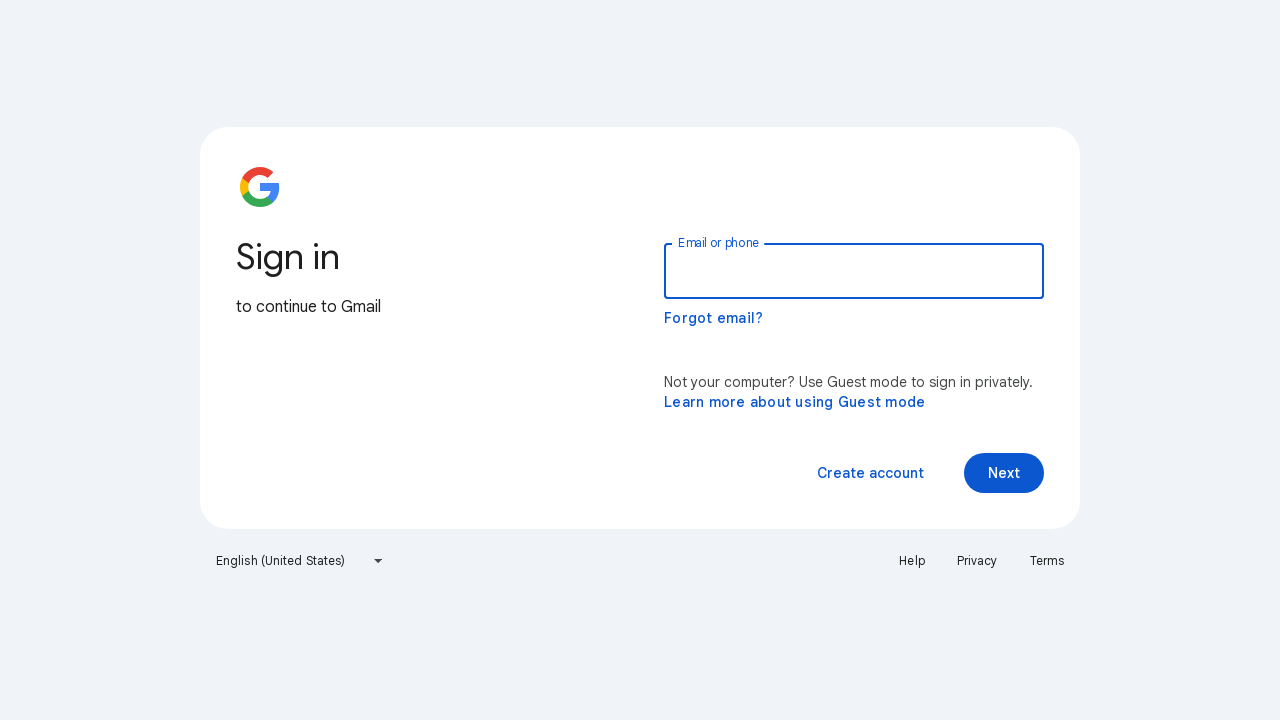

Clicked Terms link in footer at (1047, 561) on a:has-text('Terms')
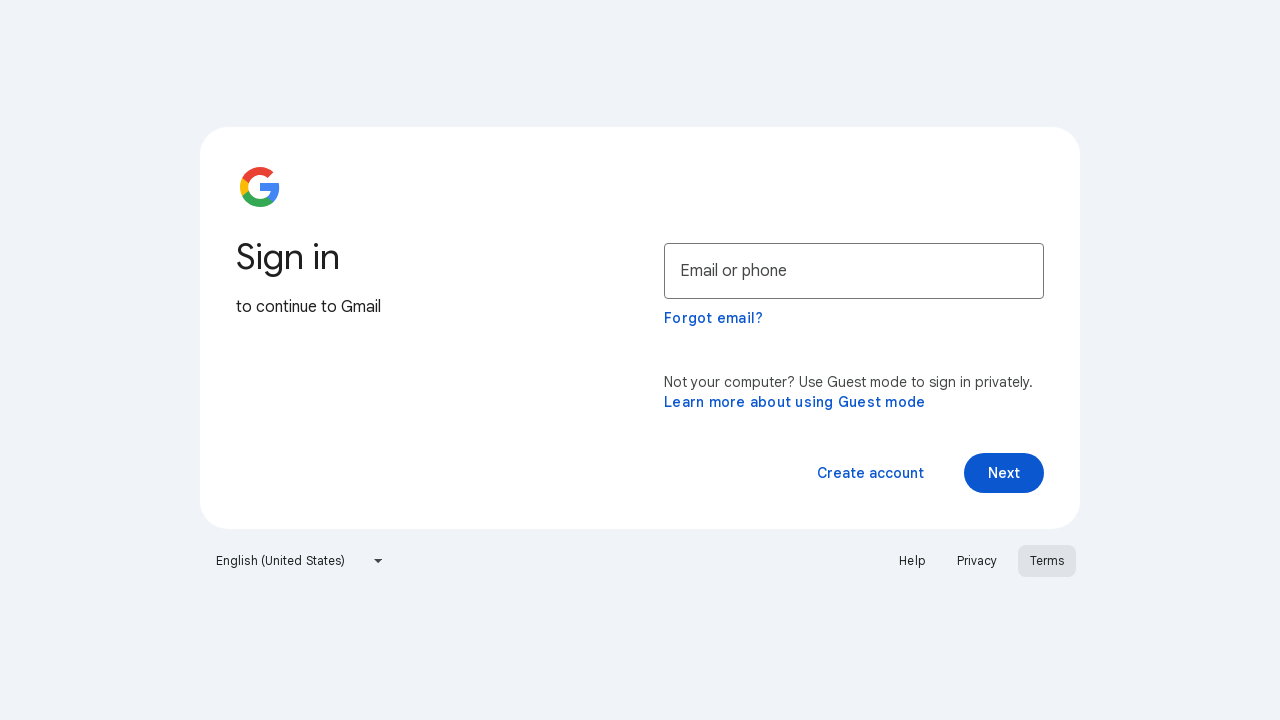

New tab opened with Terms of Service page
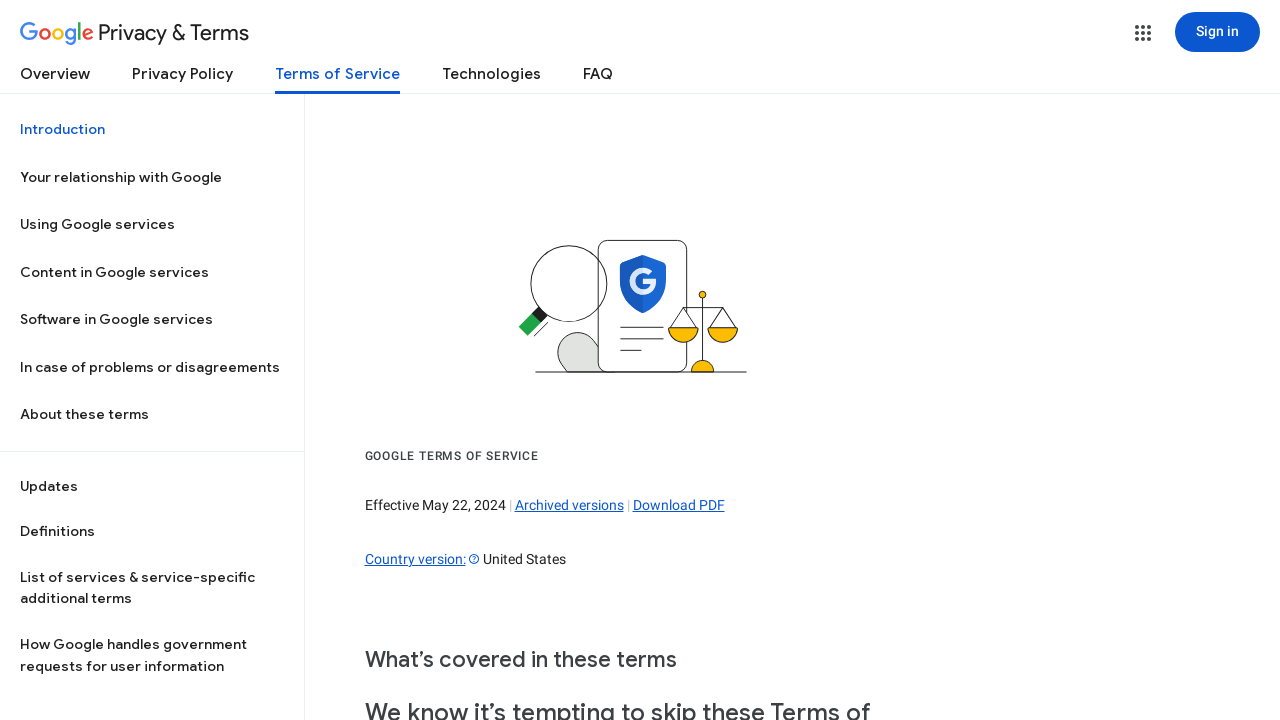

Terms of Service page fully loaded
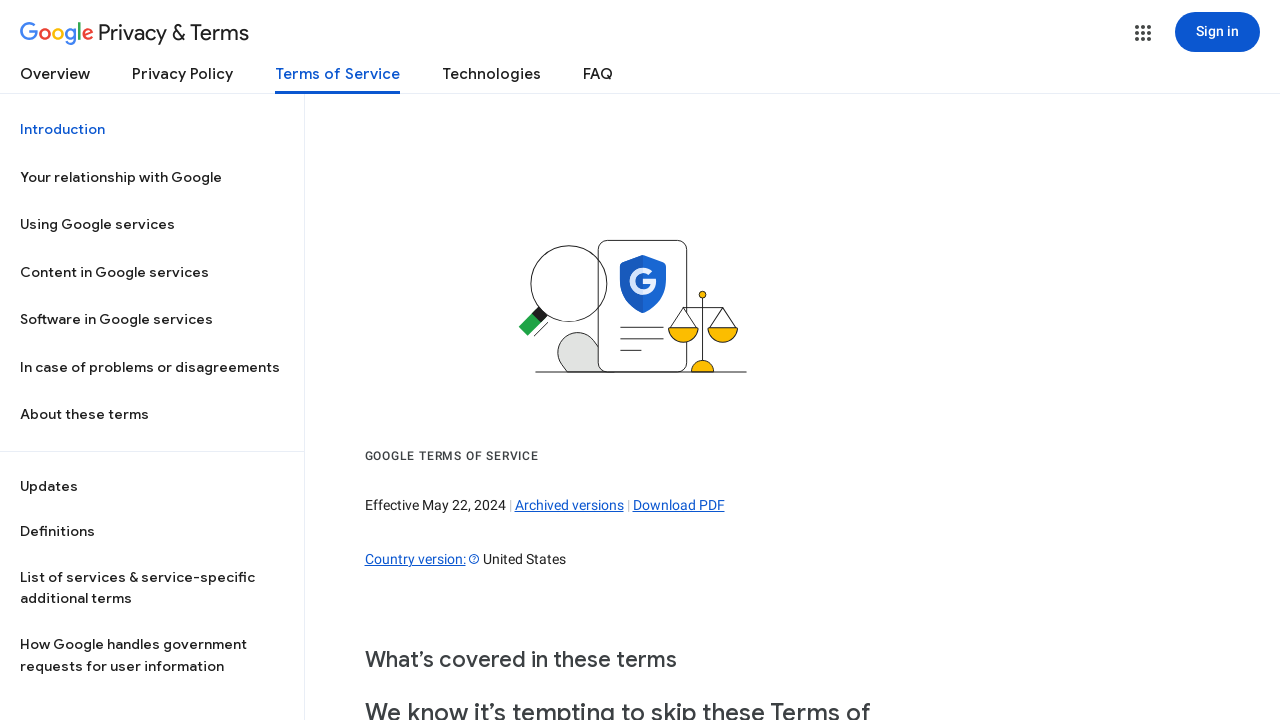

Closed Terms of Service tab
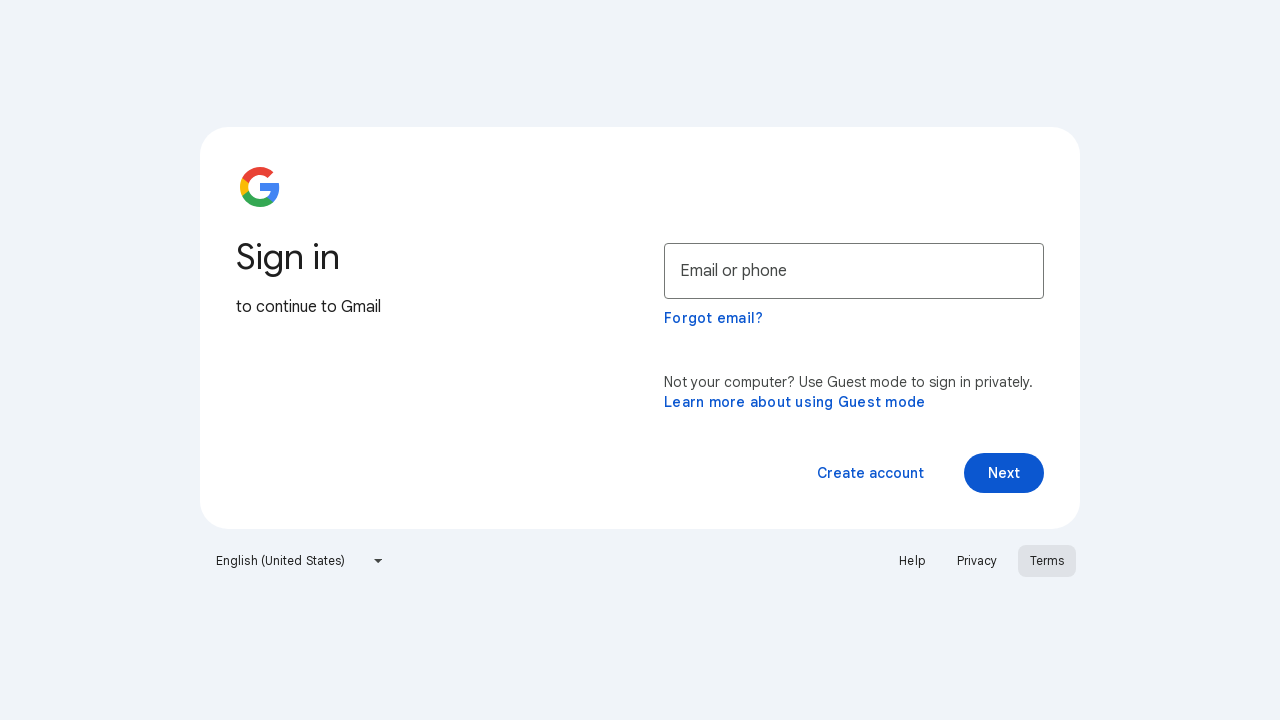

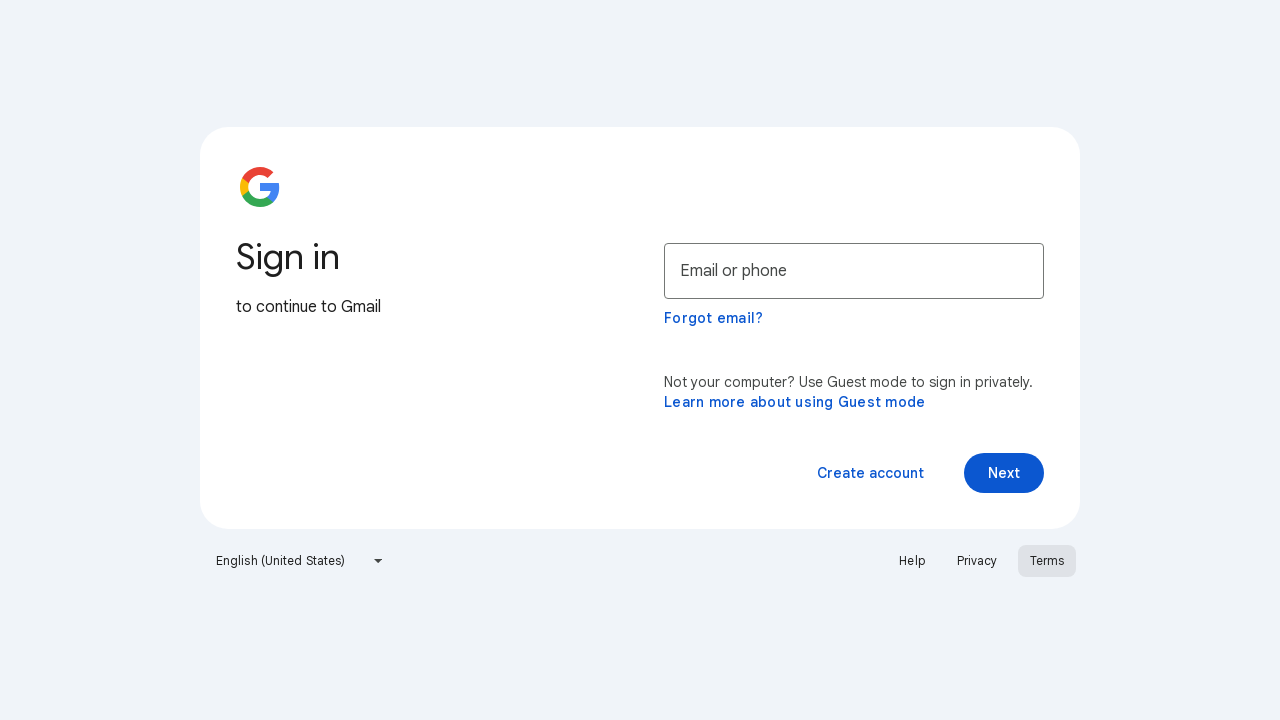